Hovers over the third profile picture and verifies the "View profile" link appears with correct href

Starting URL: https://the-internet.herokuapp.com/hovers

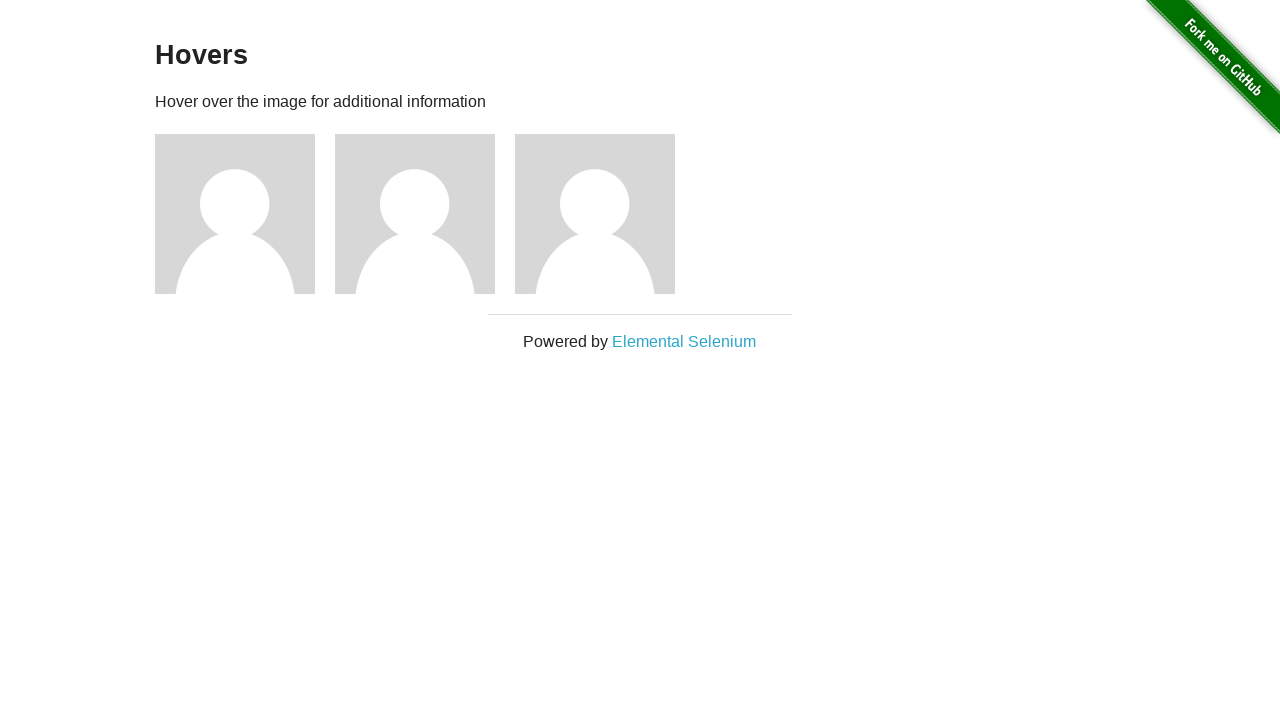

Navigated to the hovers page
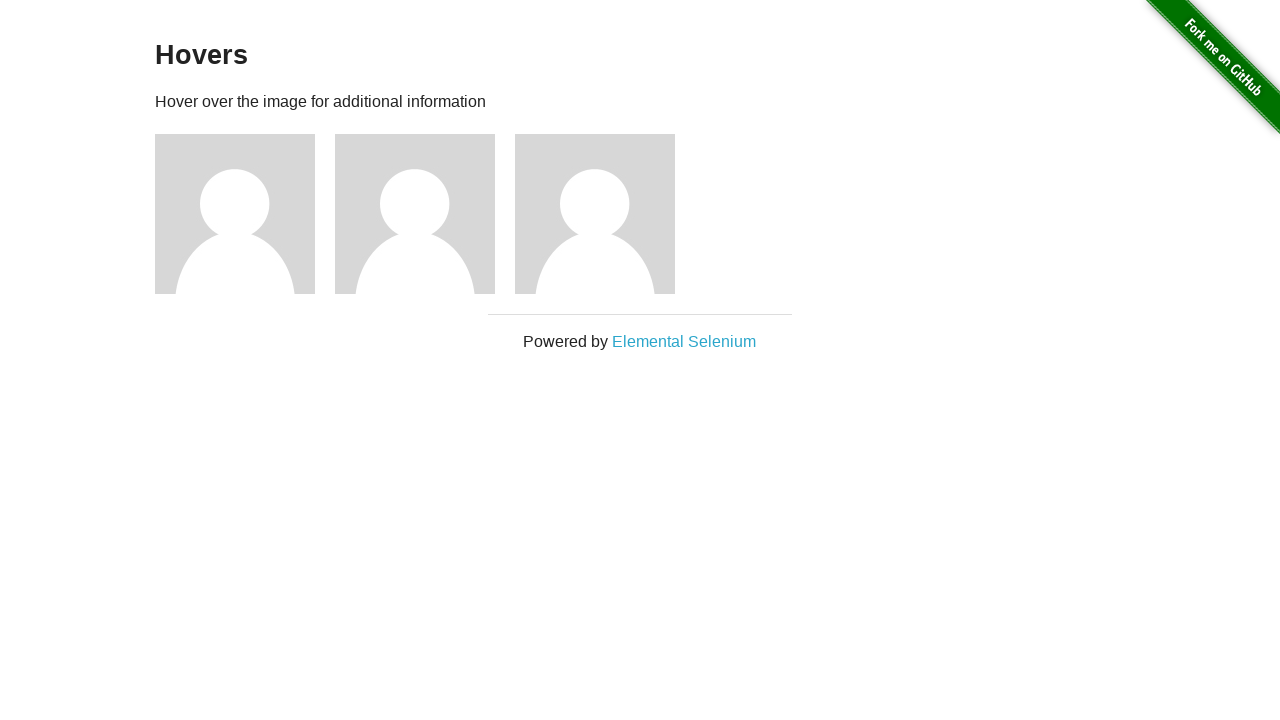

Hovered over the third profile picture at (605, 214) on .figure >> nth=2
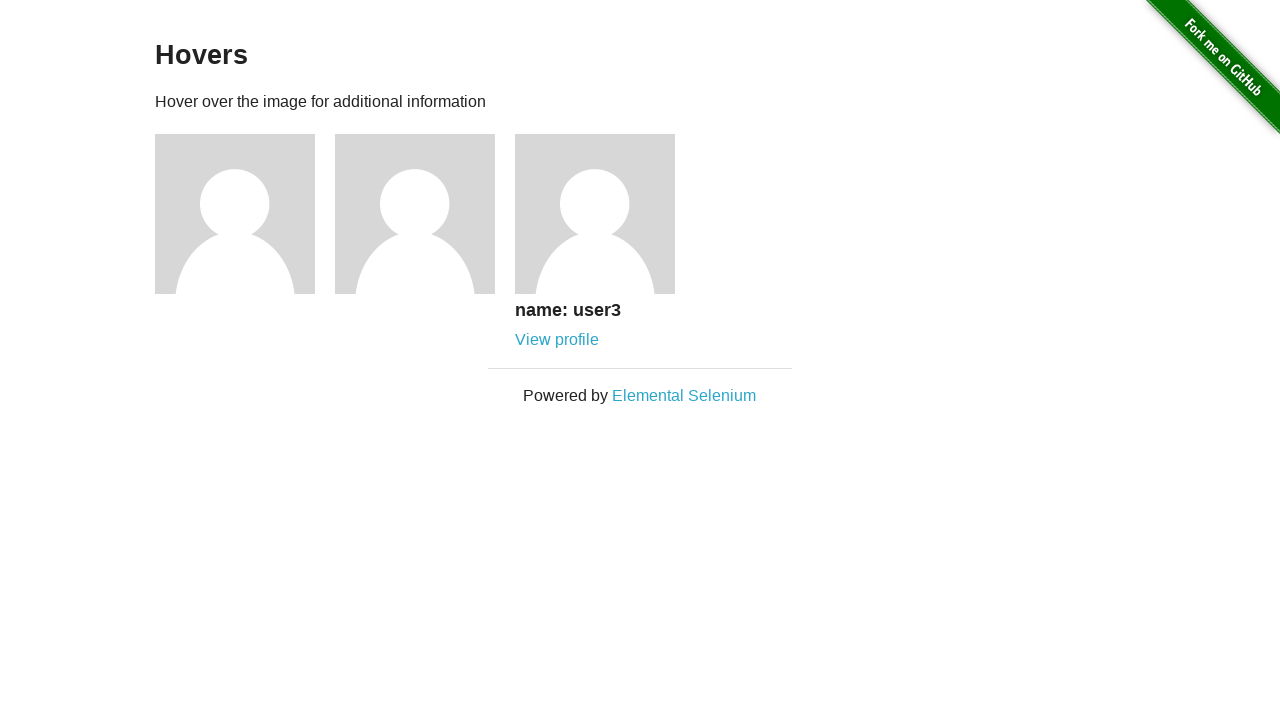

Located the view profile link in third profile
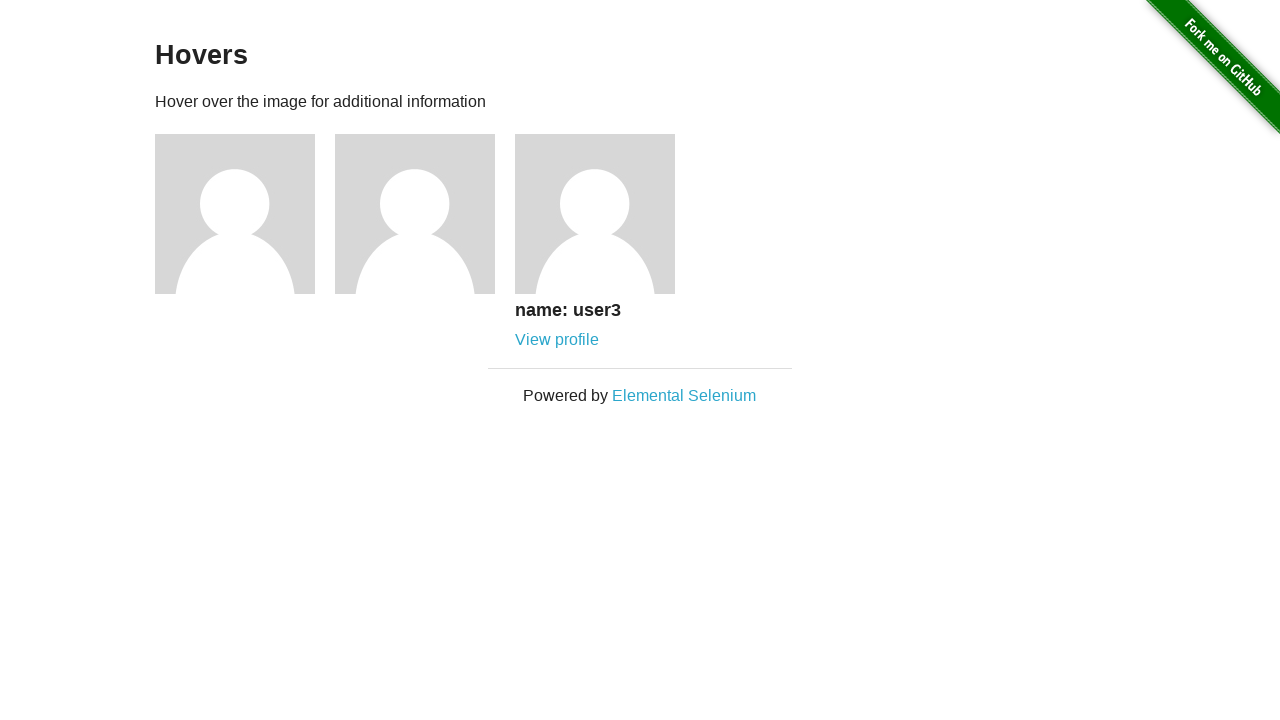

Verified link href contains '/users/3'
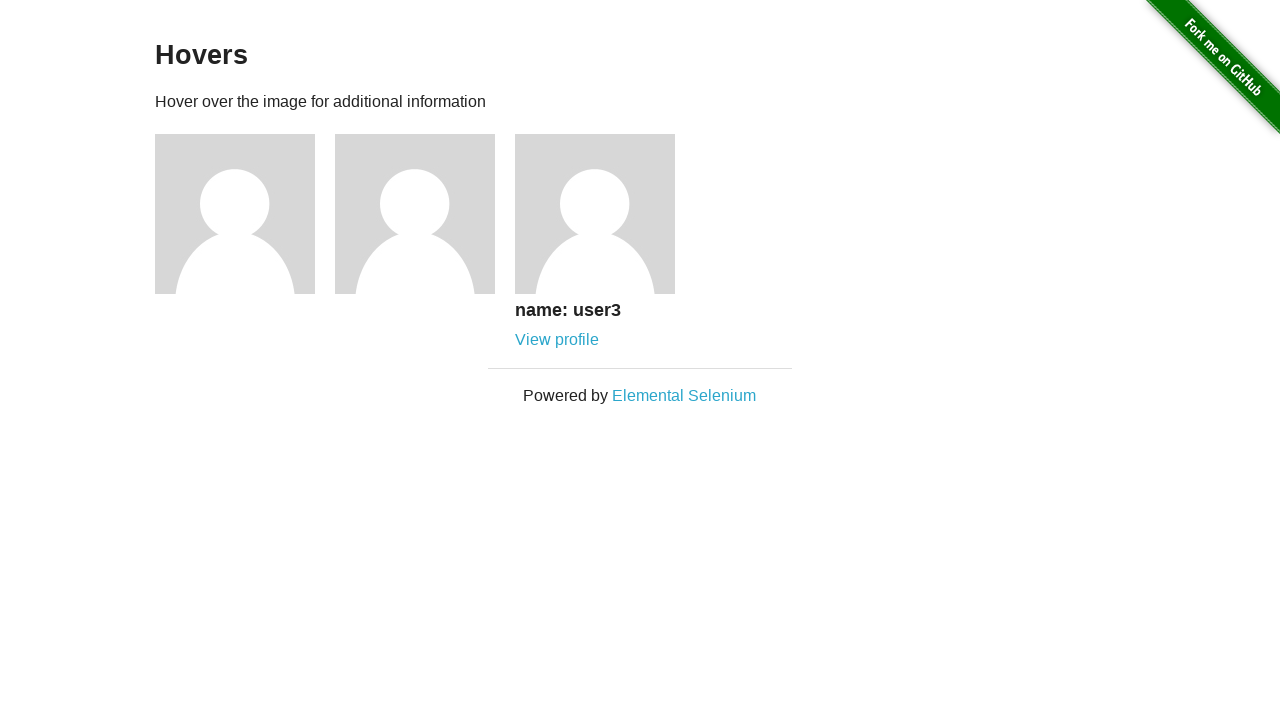

Verified link text contains 'View profile'
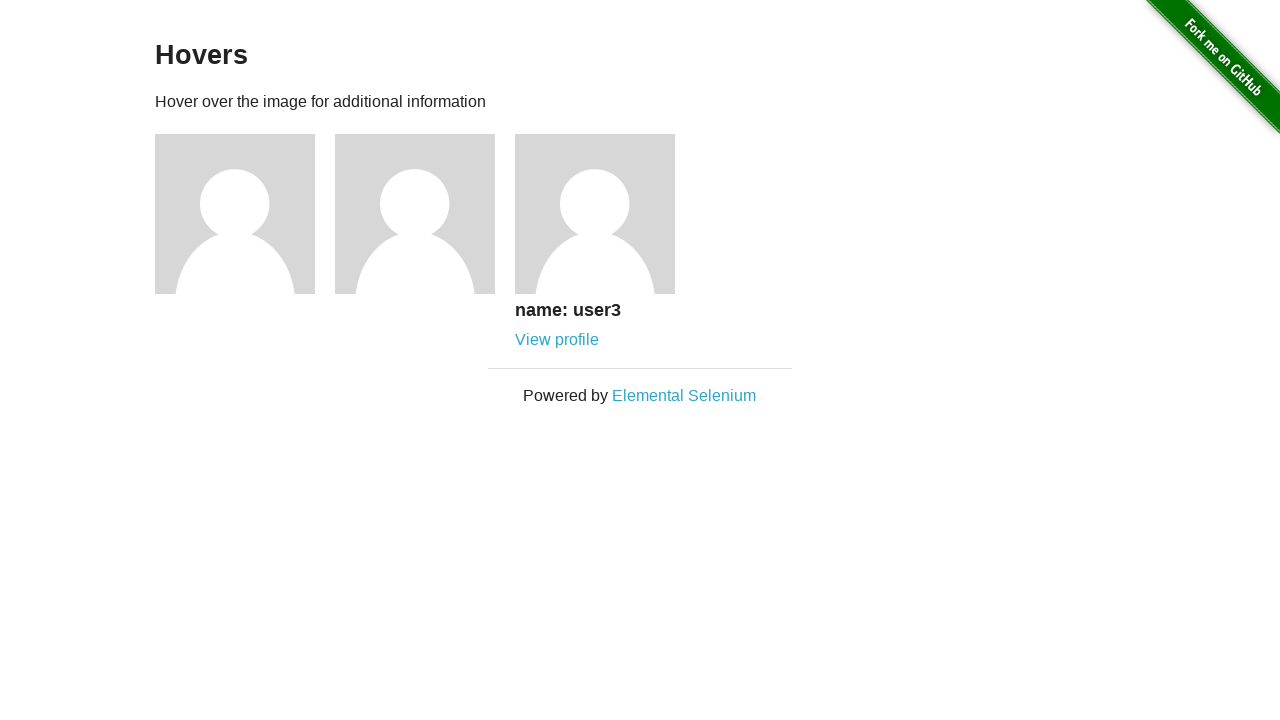

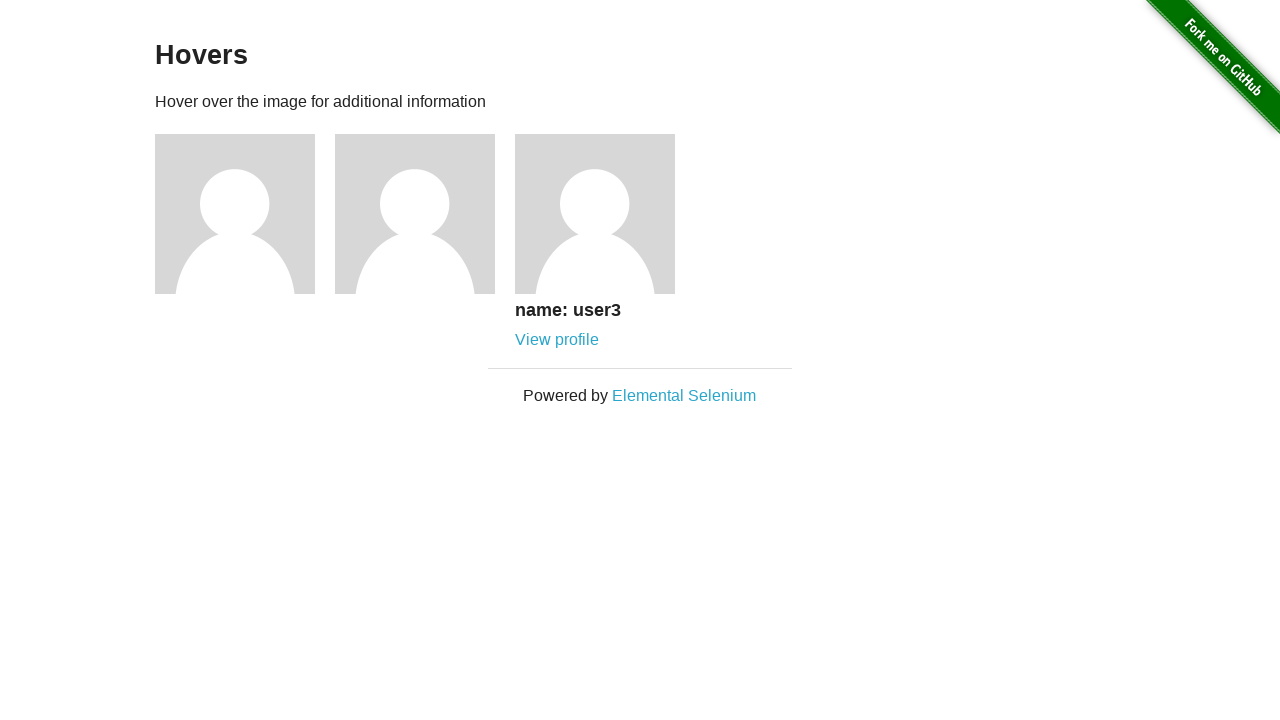